Tests opening a bank account for a newly created customer by first adding the customer, then selecting them from a dropdown and choosing a currency.

Starting URL: https://www.globalsqa.com/angularJs-protractor/BankingProject/#/login

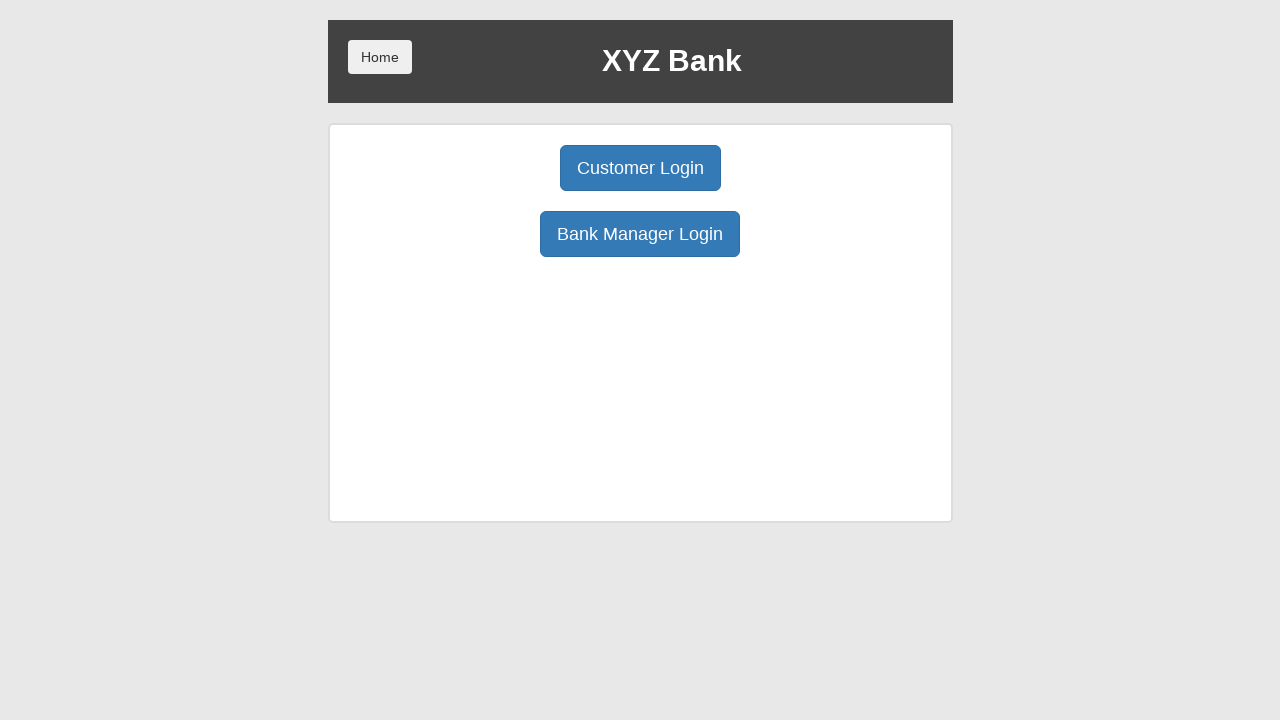

Set up dialog handler to accept alerts
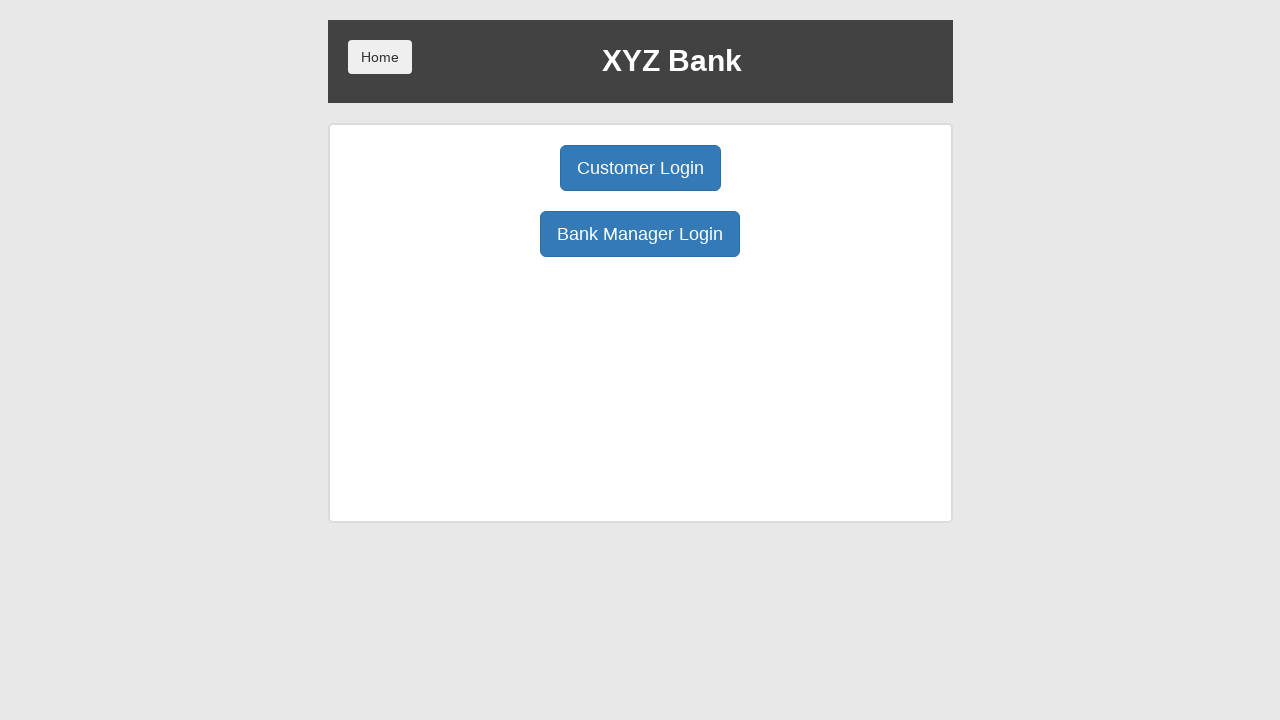

Clicked Manager Login button at (640, 234) on xpath=/html/body/div/div/div[2]/div/div[1]/div[2]/button
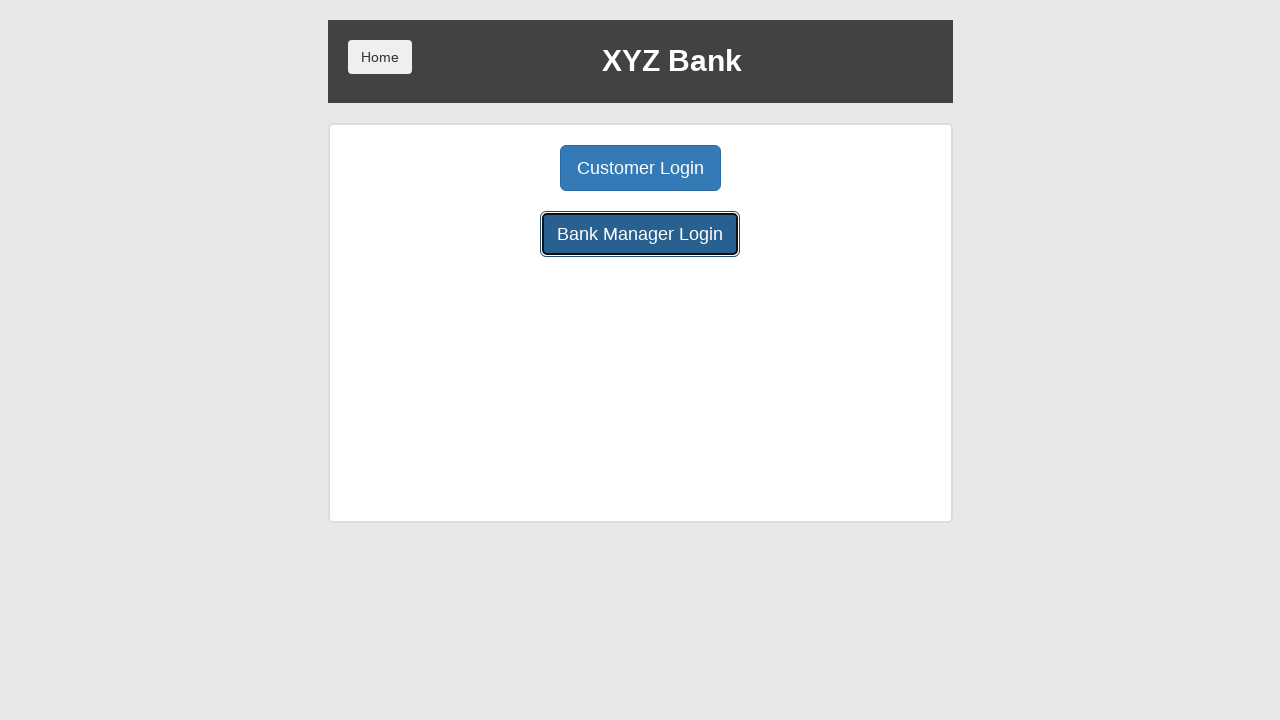

Clicked Add Customer button at (502, 168) on xpath=/html/body/div/div/div[2]/div/div[1]/button[1]
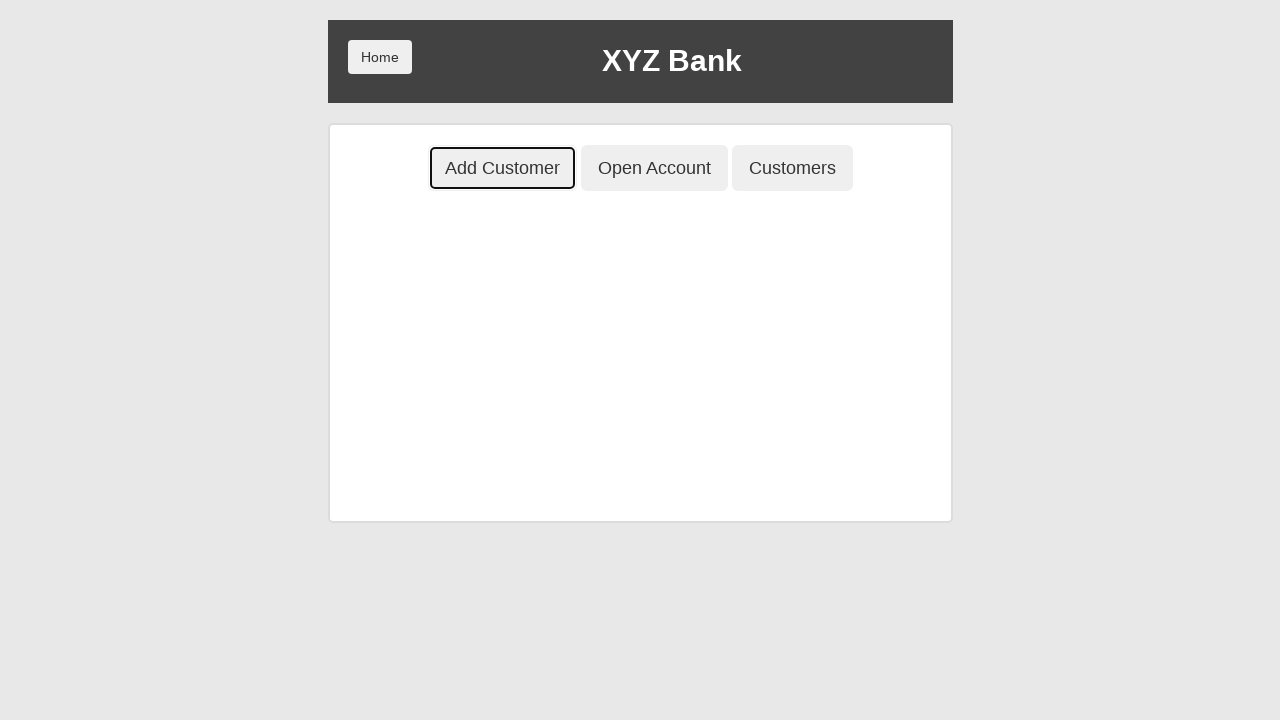

Filled first name field with 'Elena' on xpath=/html/body/div/div/div[2]/div/div[2]/div/div/form/div[1]/input
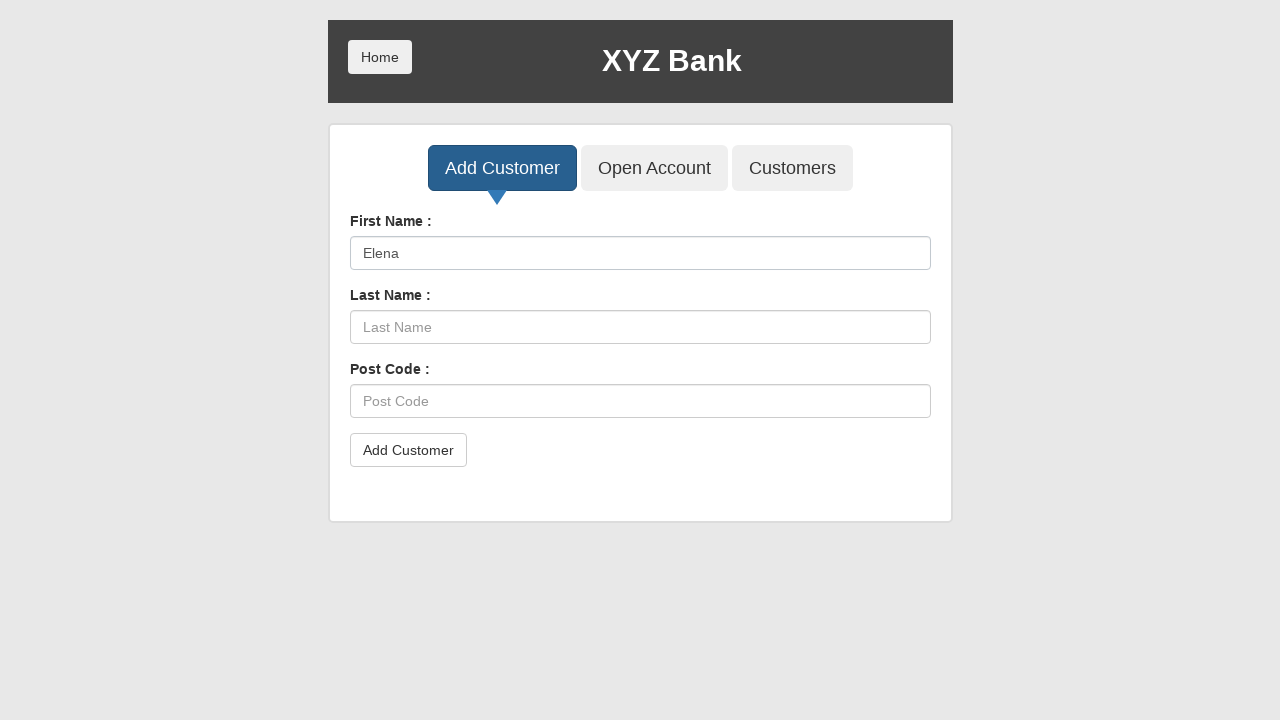

Filled last name field with 'Rodriguez' on xpath=/html/body/div/div/div[2]/div/div[2]/div/div/form/div[2]/input
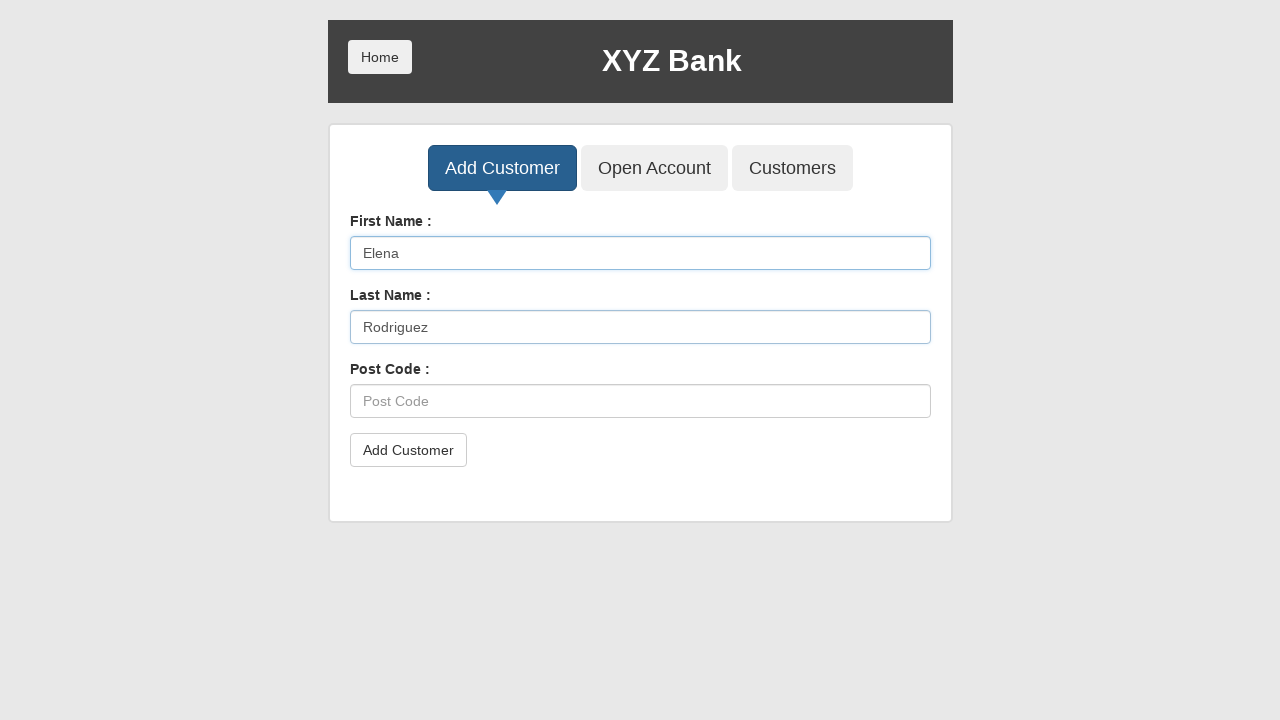

Filled post code field with '90210' on xpath=/html/body/div/div/div[2]/div/div[2]/div/div/form/div[3]/input
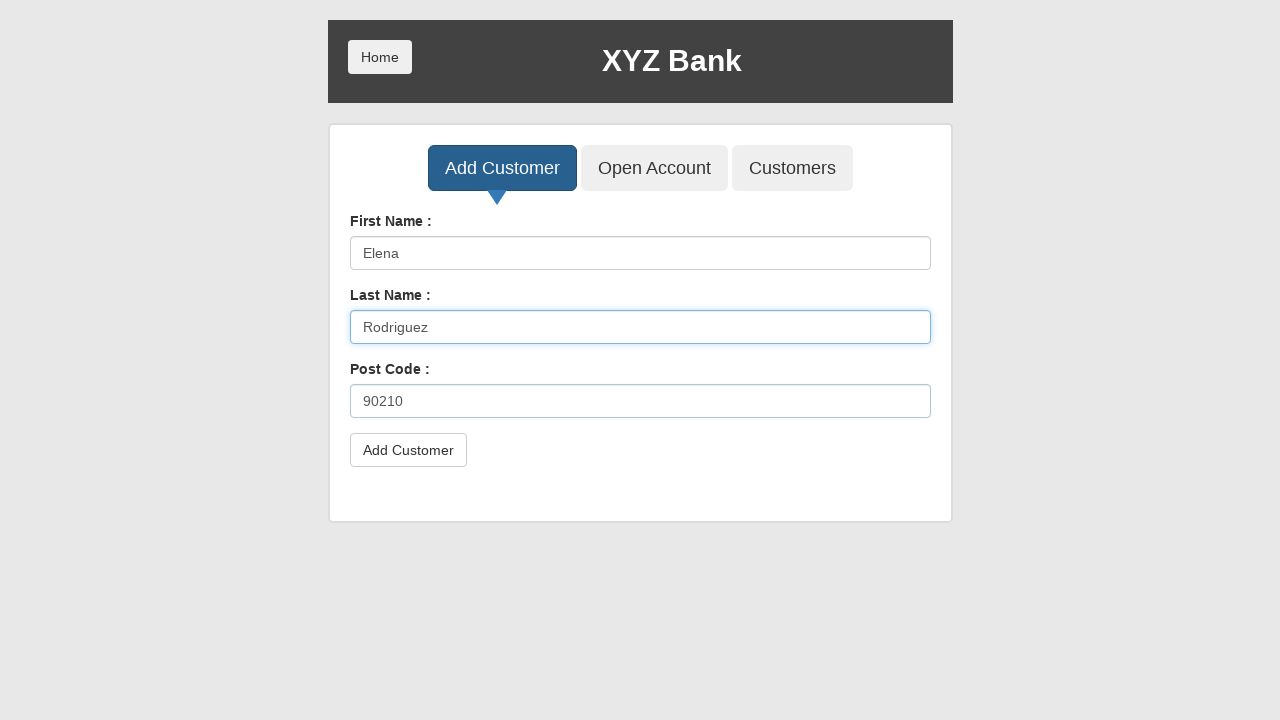

Clicked submit button to add customer at (408, 450) on xpath=/html/body/div/div/div[2]/div/div[2]/div/div/form/button
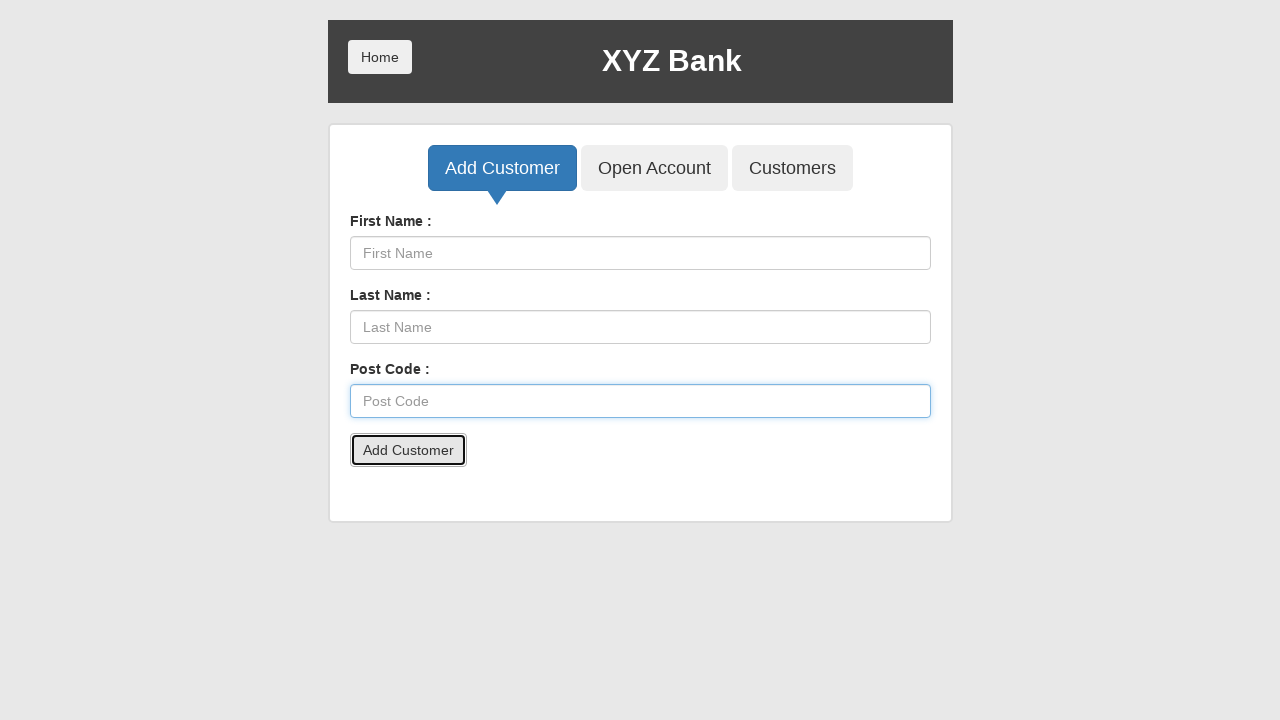

Waited for alert confirmation and accepted
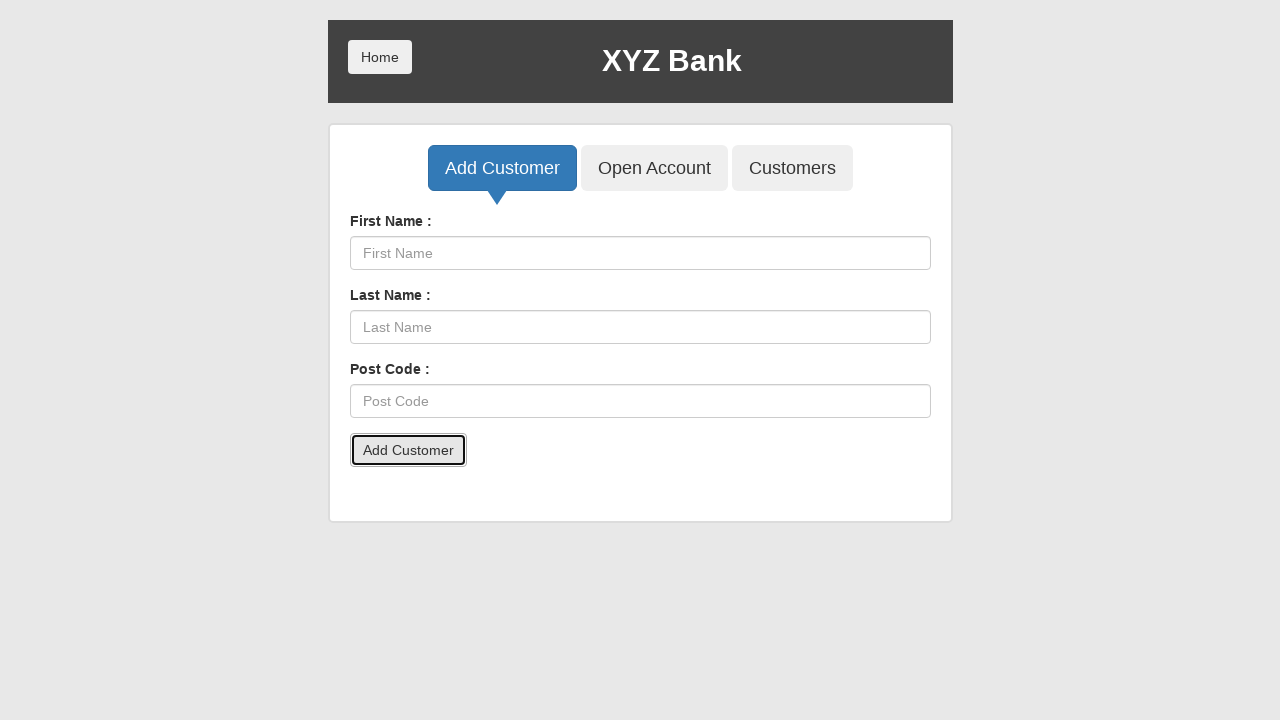

Clicked Open Account button at (654, 168) on xpath=/html/body/div/div/div[2]/div/div[1]/button[2]
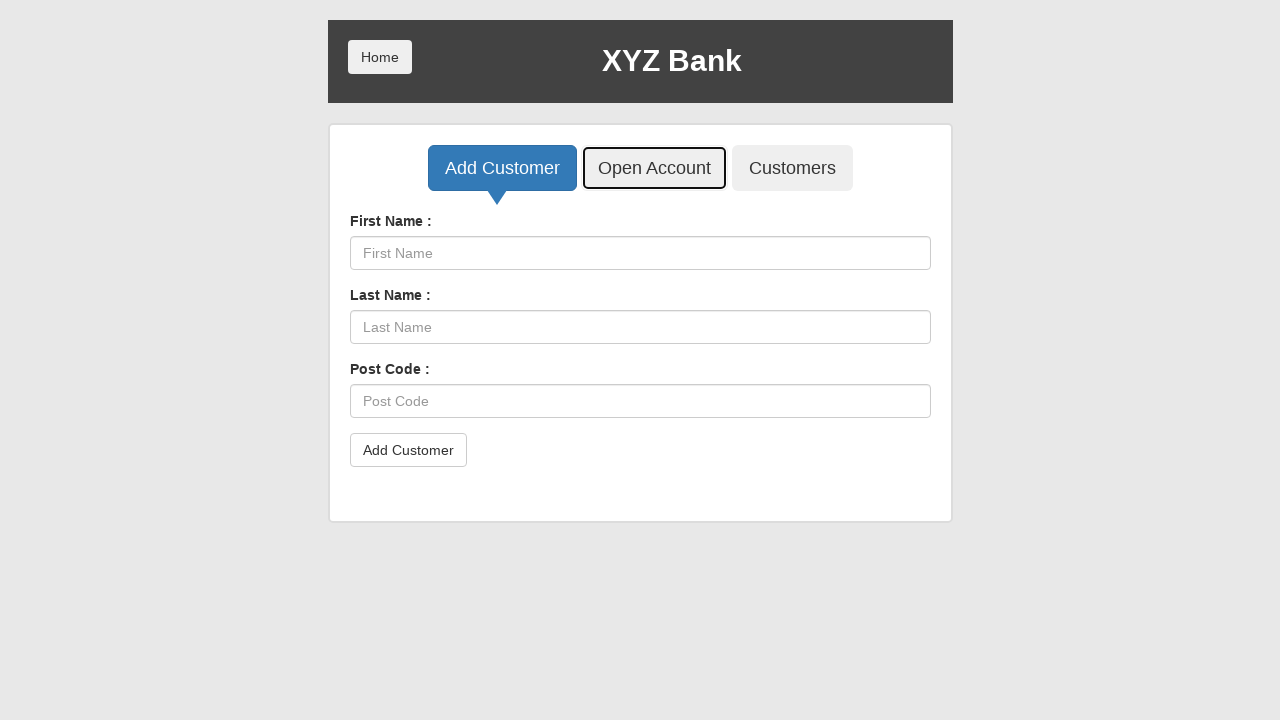

Selected customer 'Elena Rodriguez' from dropdown on #userSelect
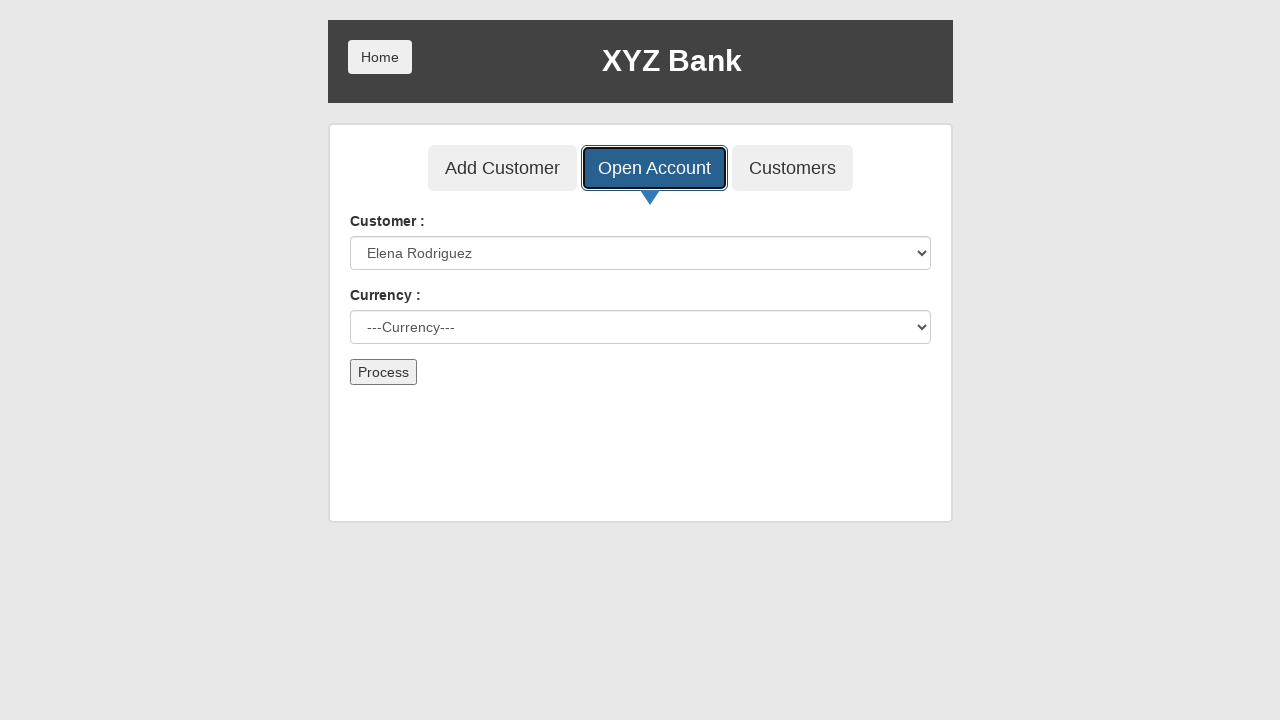

Selected currency 'Dollar' from dropdown on #currency
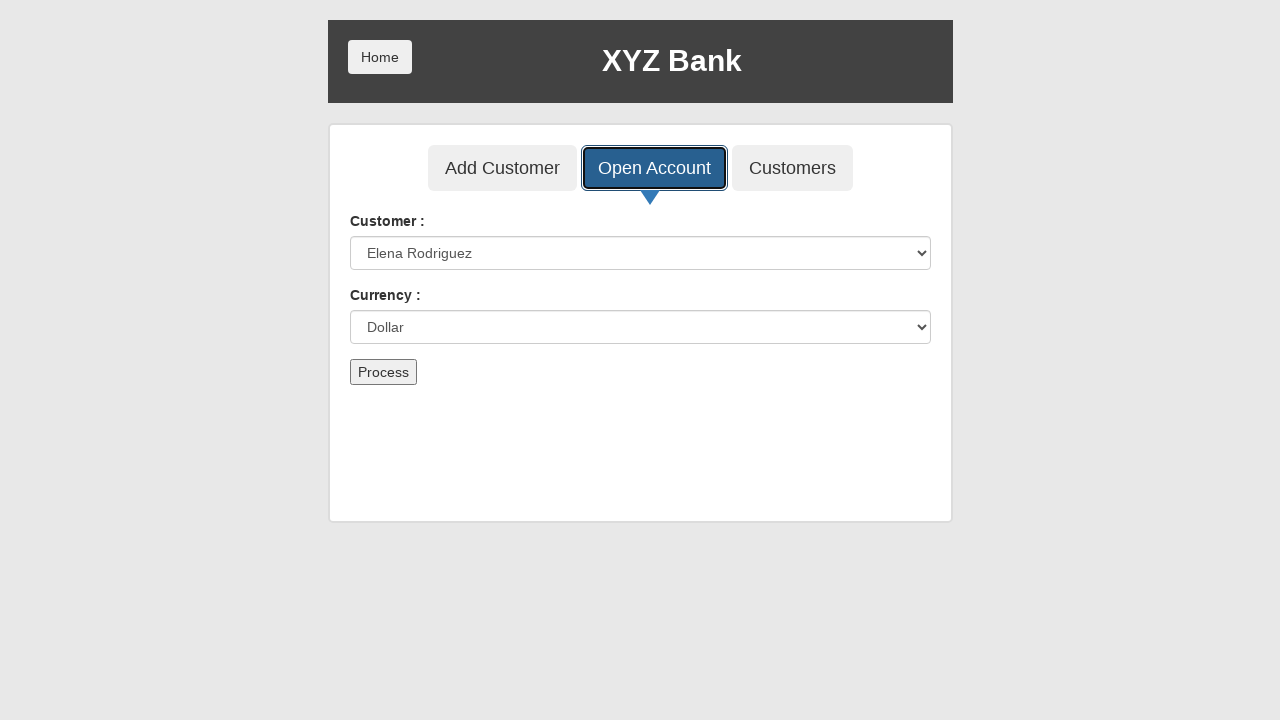

Clicked process button to open account at (383, 372) on xpath=/html/body/div/div/div[2]/div/div[2]/div/div/form/button
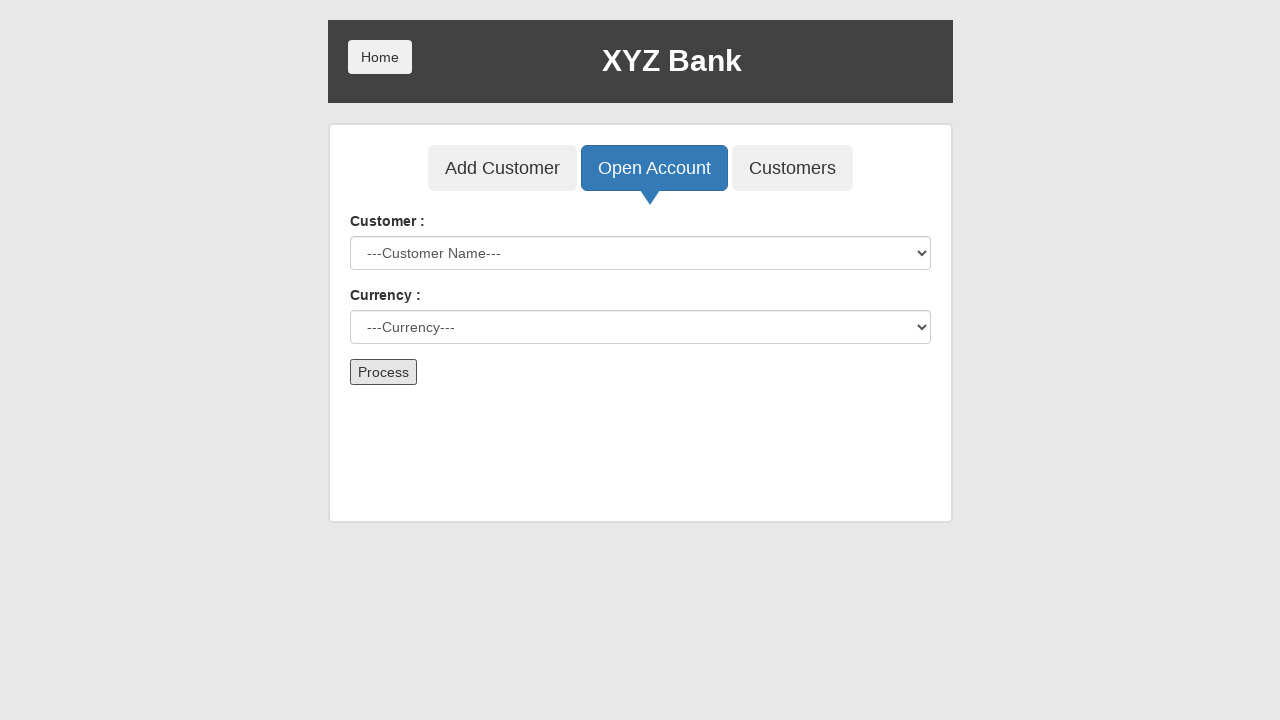

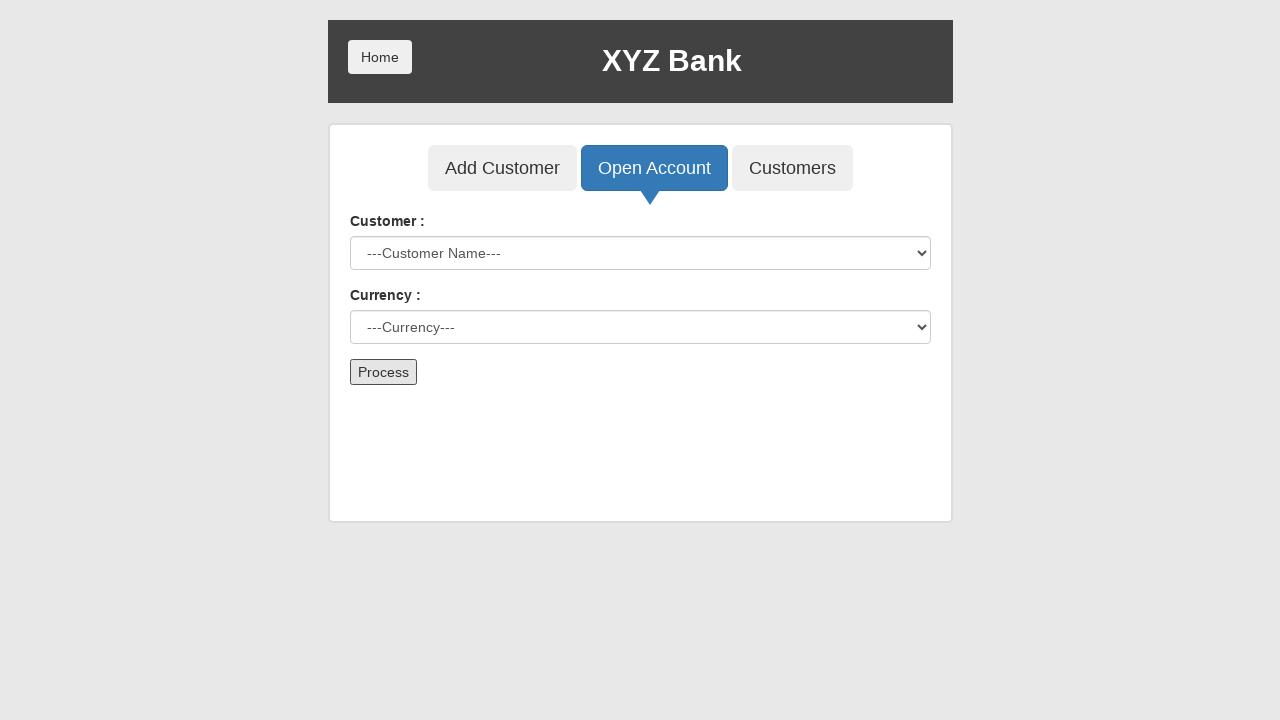